Searches for a patent on Google Patents by entering a patent number in the search field and submitting the form, then waits for results to load.

Starting URL: https://patents.google.com

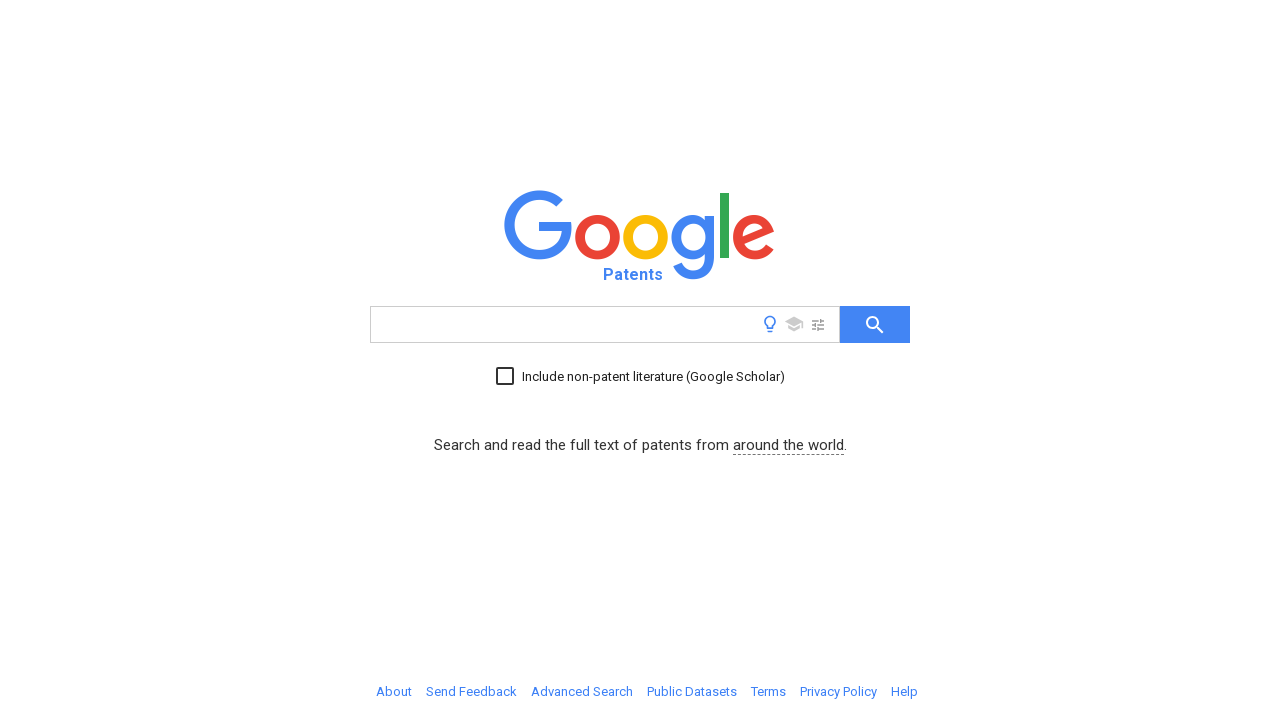

Filled search field with patent number 'US4405829A' on input[name='q']
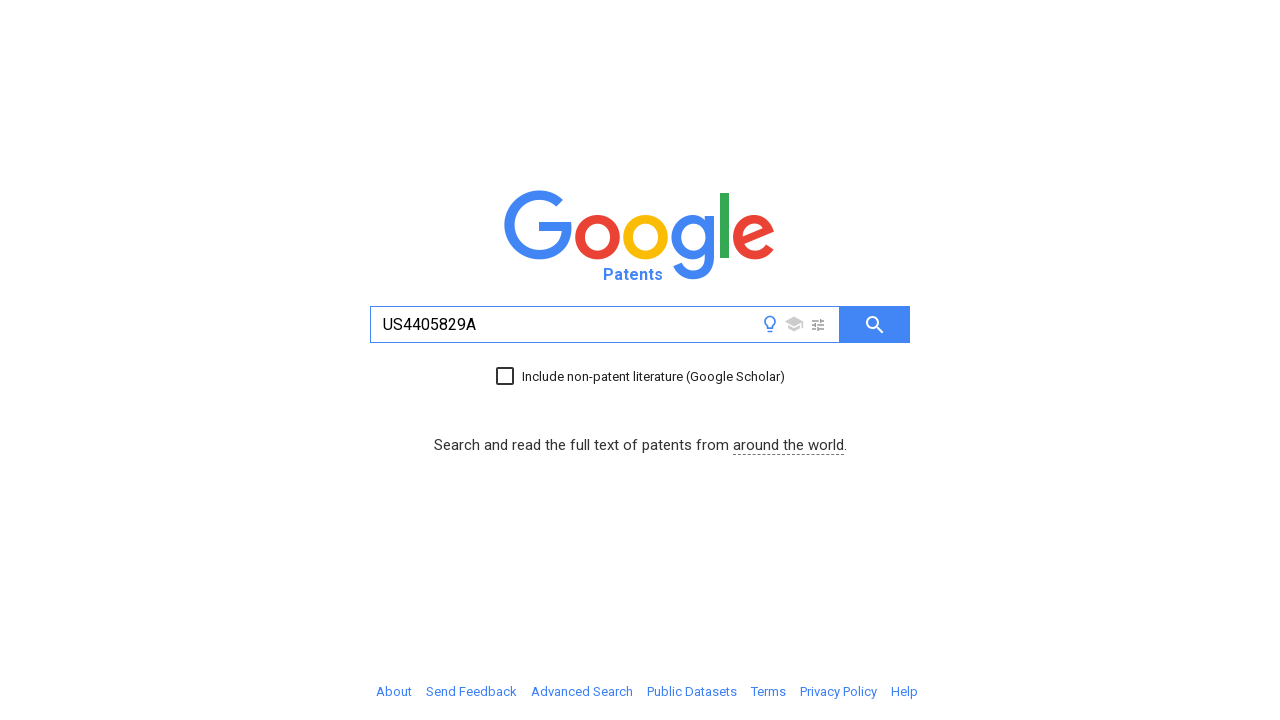

Submitted search form by pressing Enter on input[name='q']
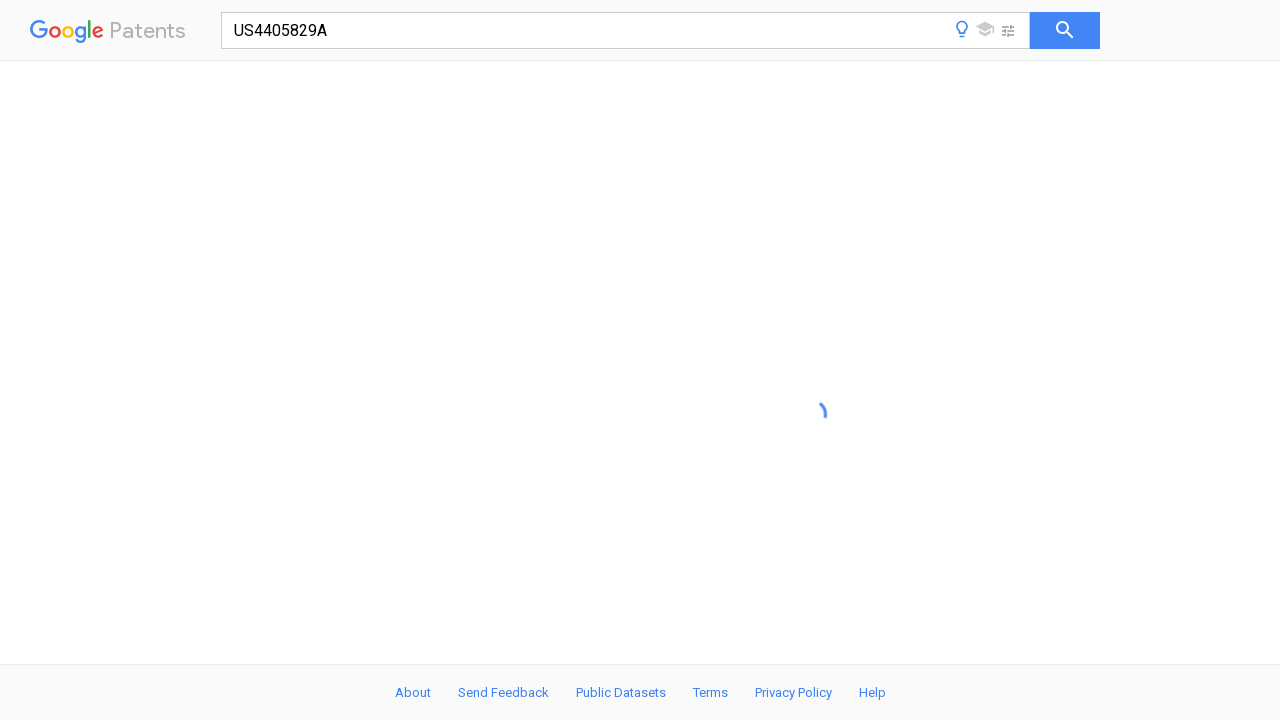

Waited for search results page to load completely
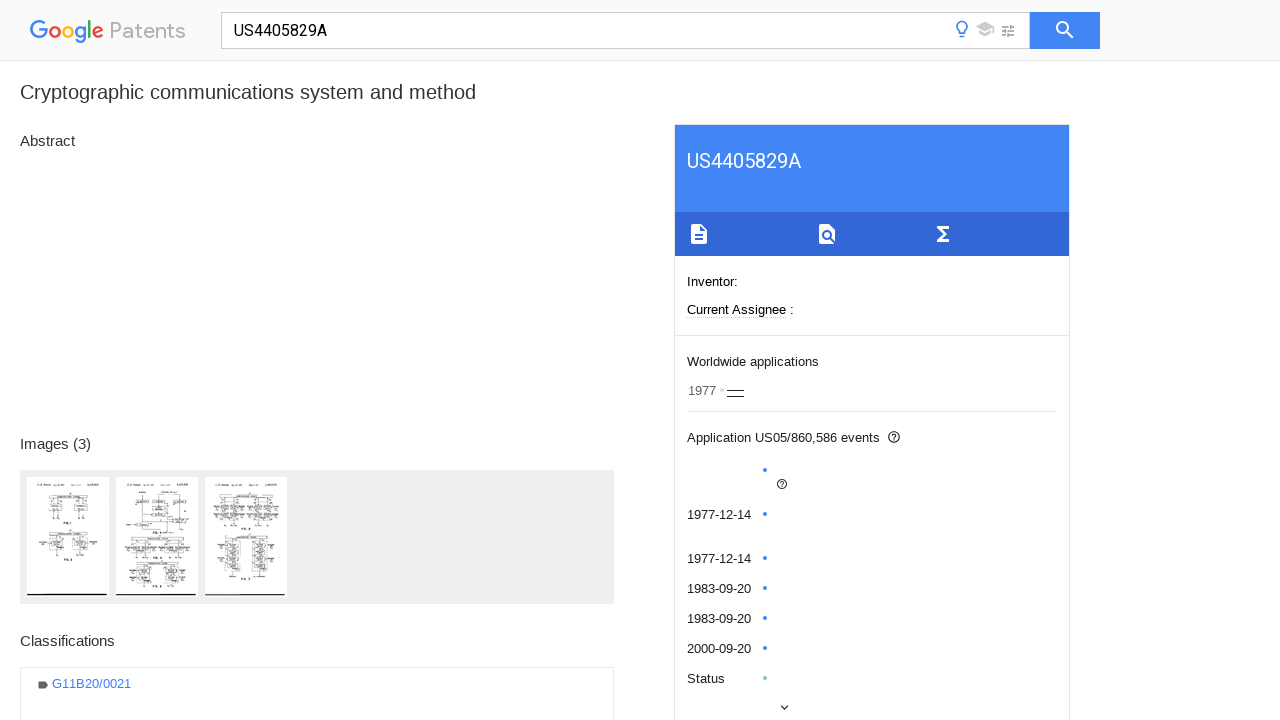

Verified PDF download link is present on the results page
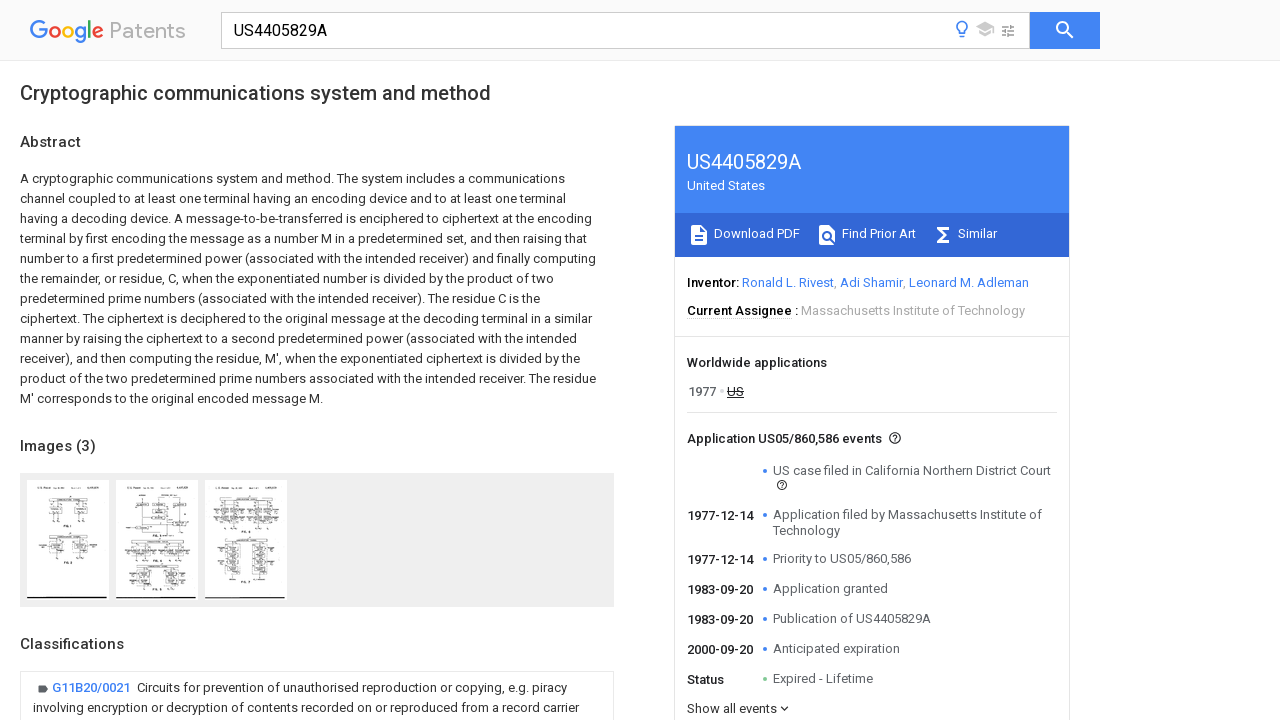

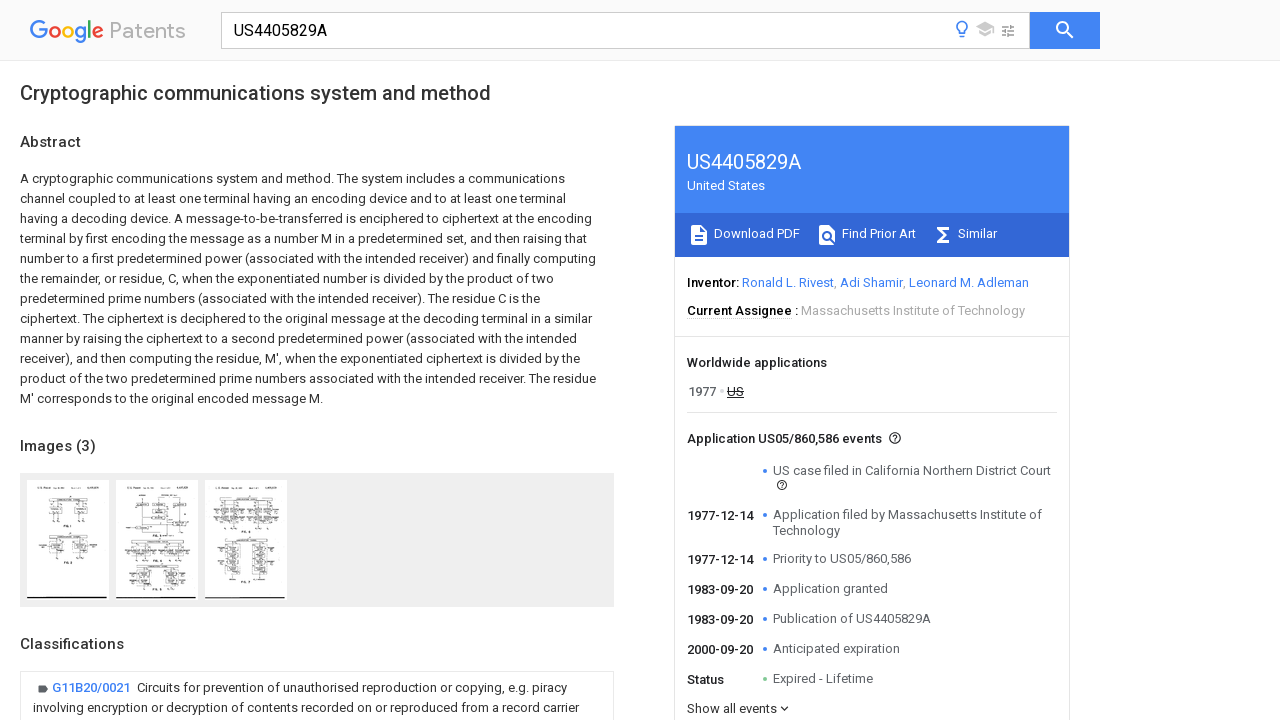